Tests that an error message can be cleared by fixing the invalid input and saving again

Starting URL: https://devmountain-qa.github.io/employee-manager/1.2_Version/index.html

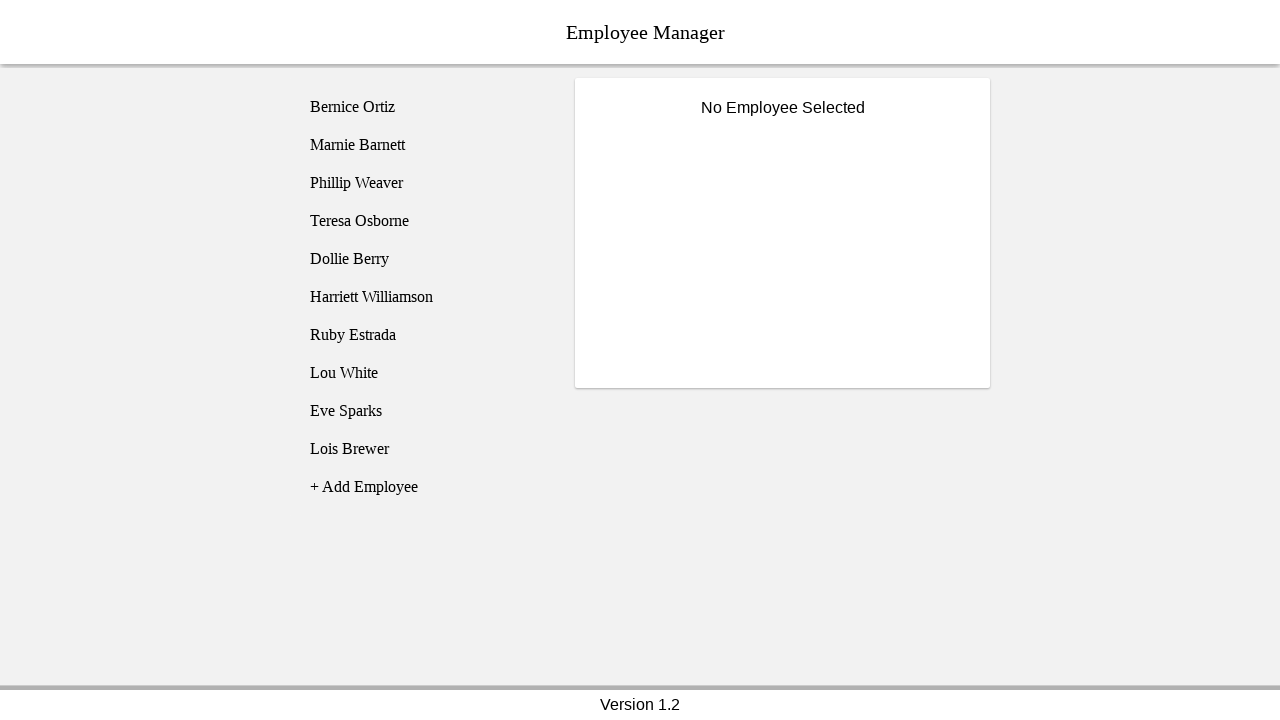

Clicked on Bernice Ortiz employee at (425, 107) on [name="employee1"]
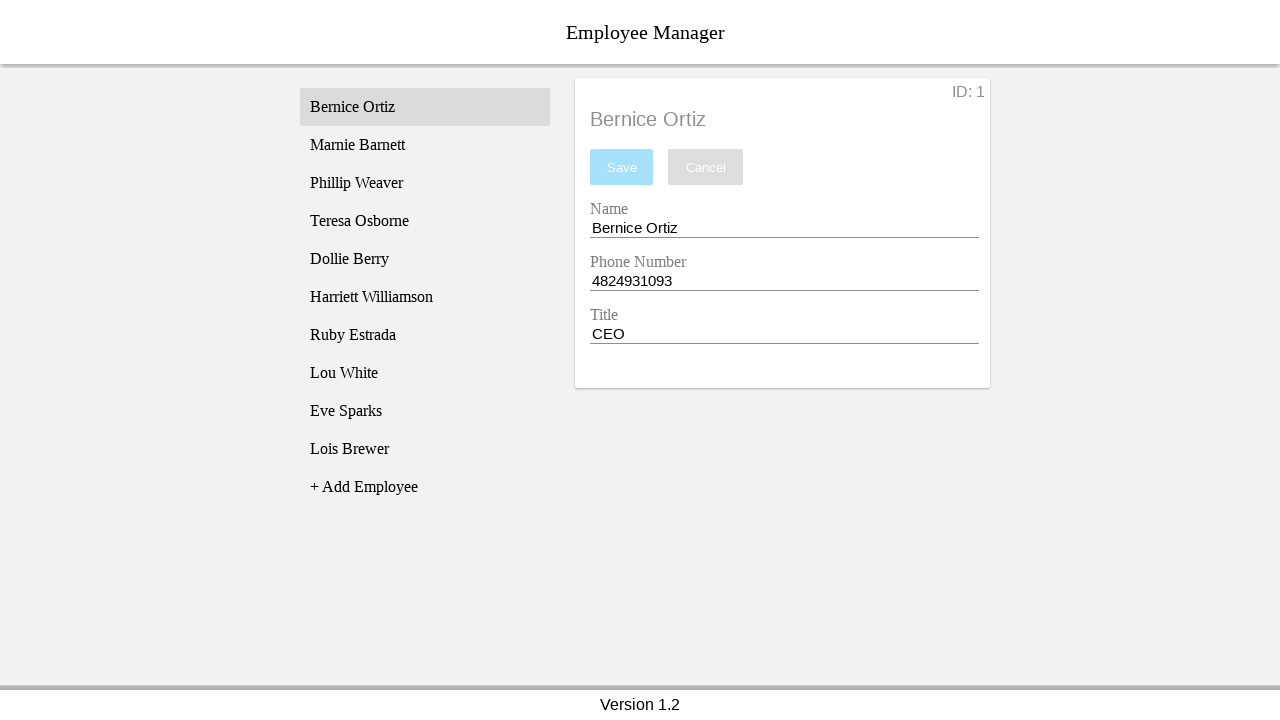

Name input field became visible
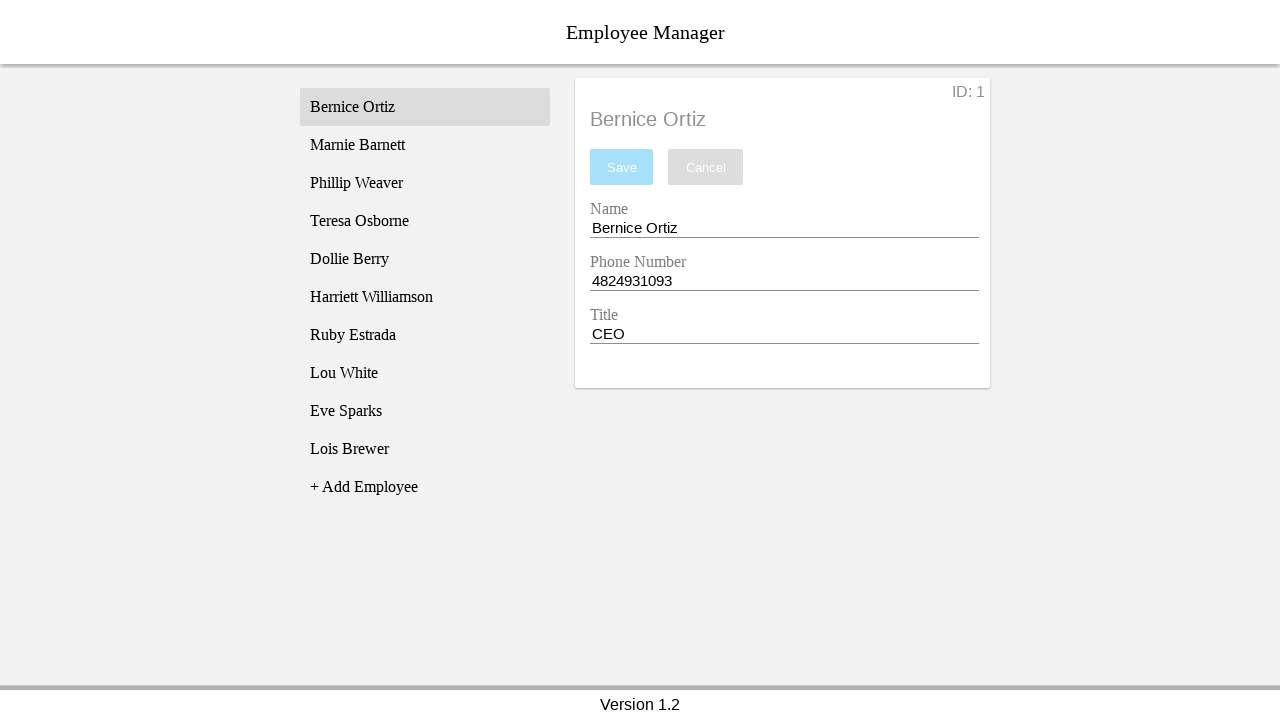

Cleared the name input field on [name="nameEntry"]
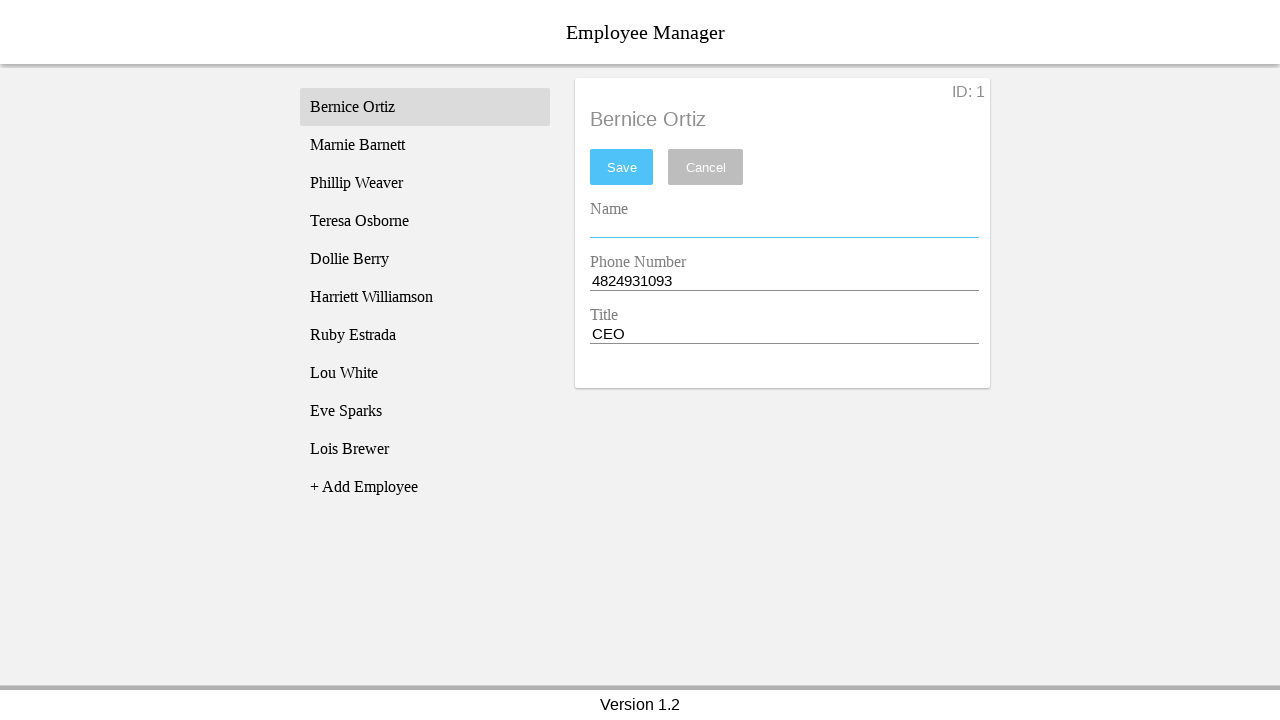

Pressed Space key in name input on [name="nameEntry"]
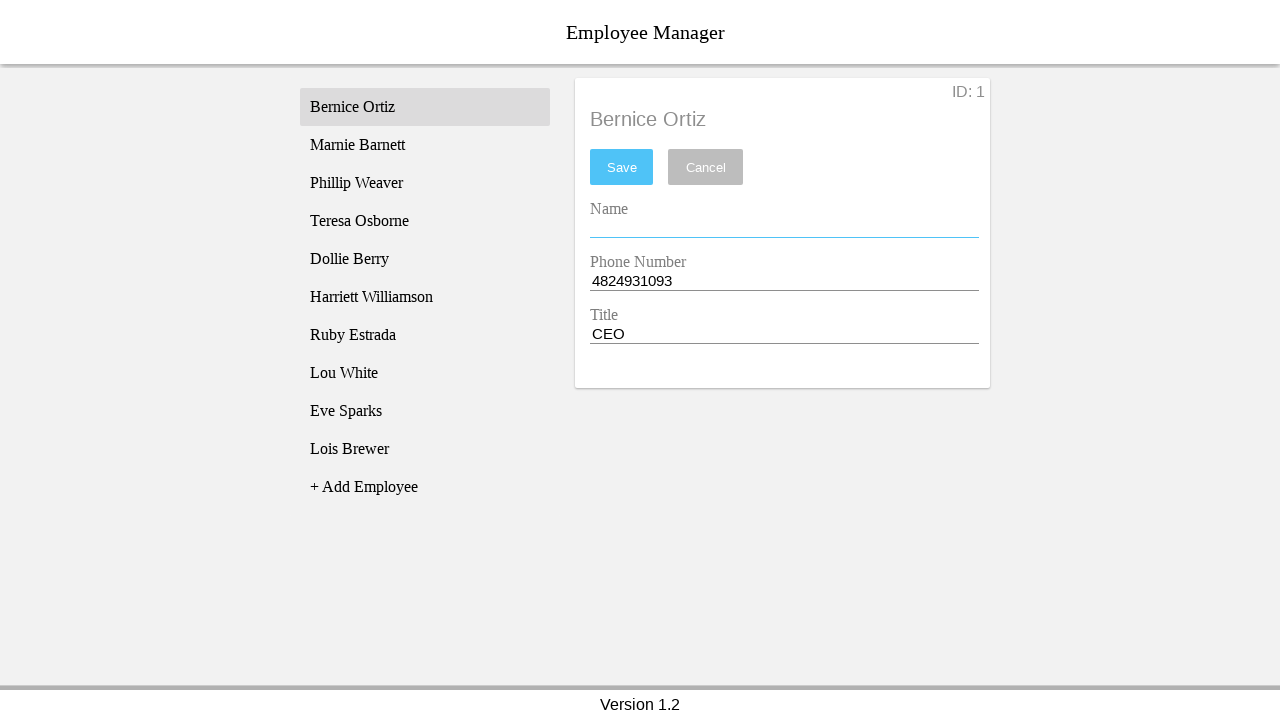

Pressed Backspace key to remove space from name input on [name="nameEntry"]
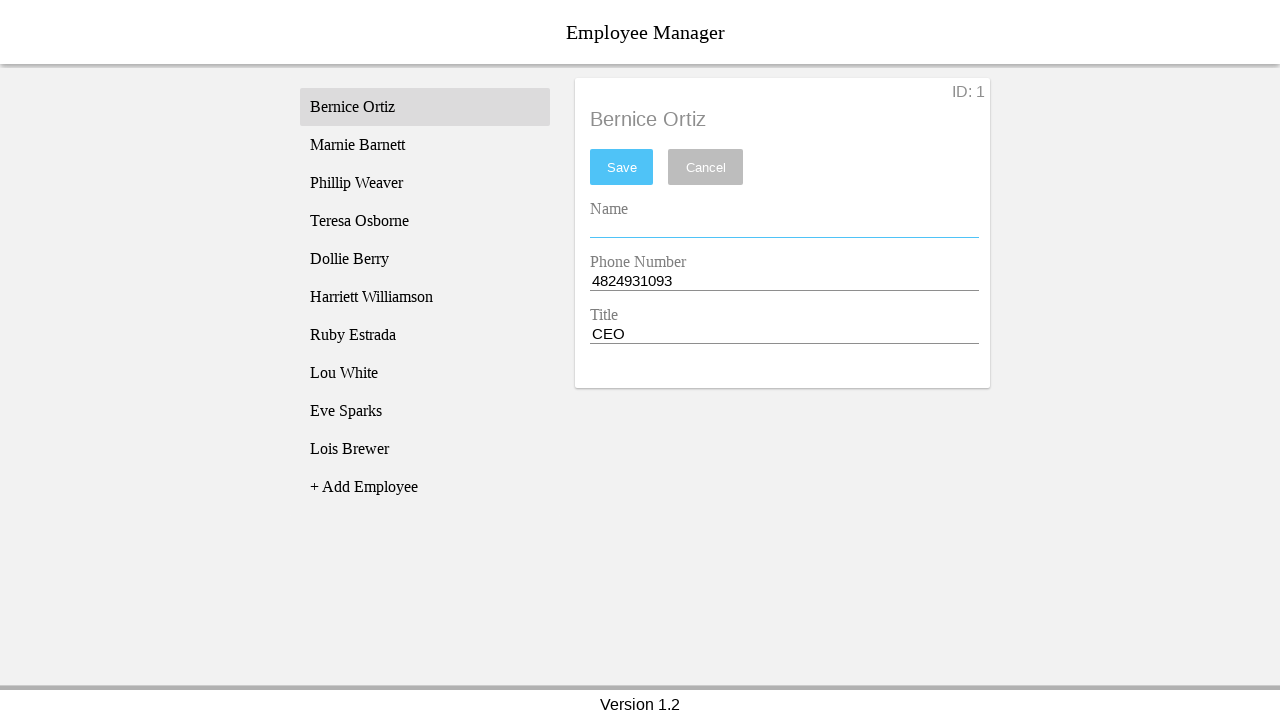

Clicked save button to trigger error with empty name at (622, 167) on #saveBtn
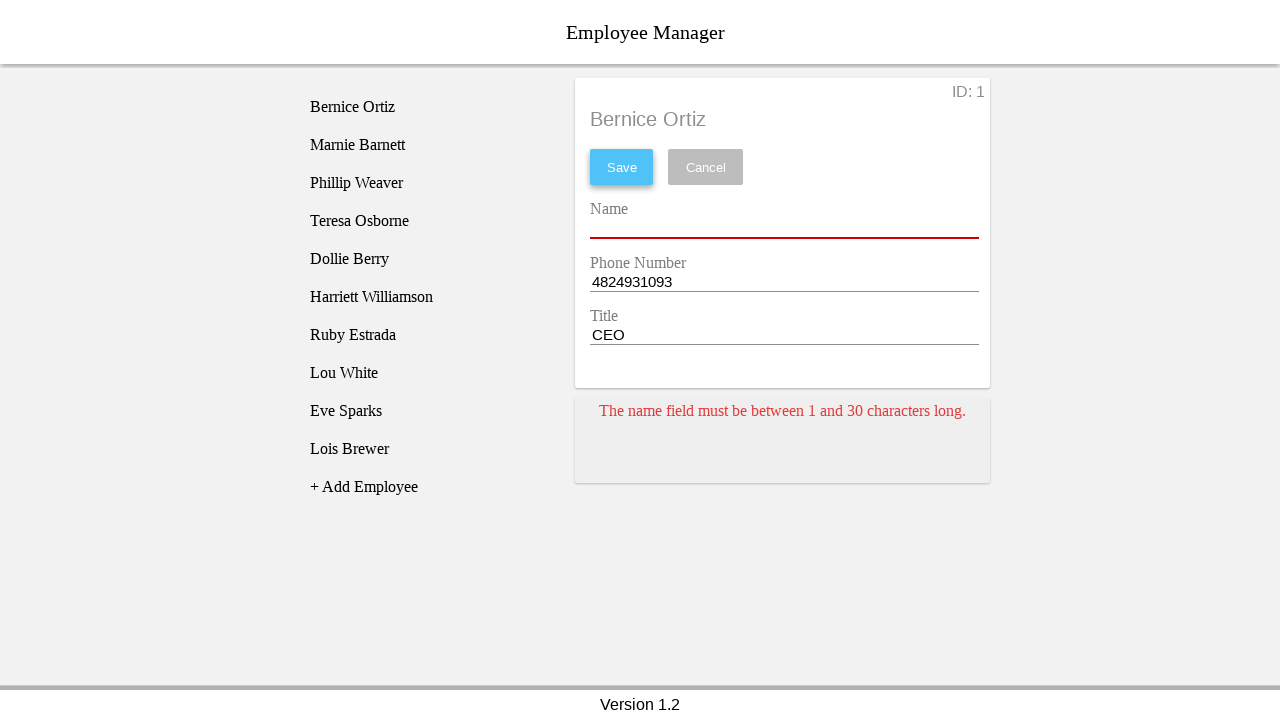

Error card appeared on screen
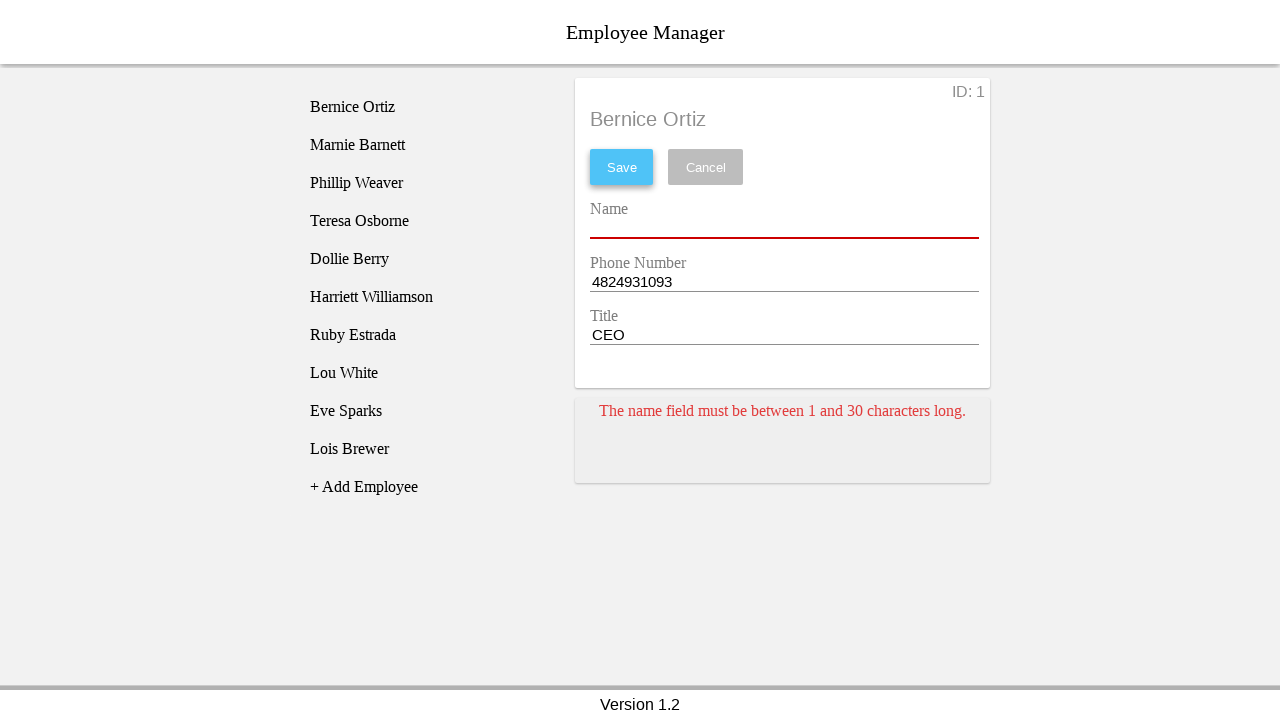

Pressed Space key to fix the invalid name input on [name="nameEntry"]
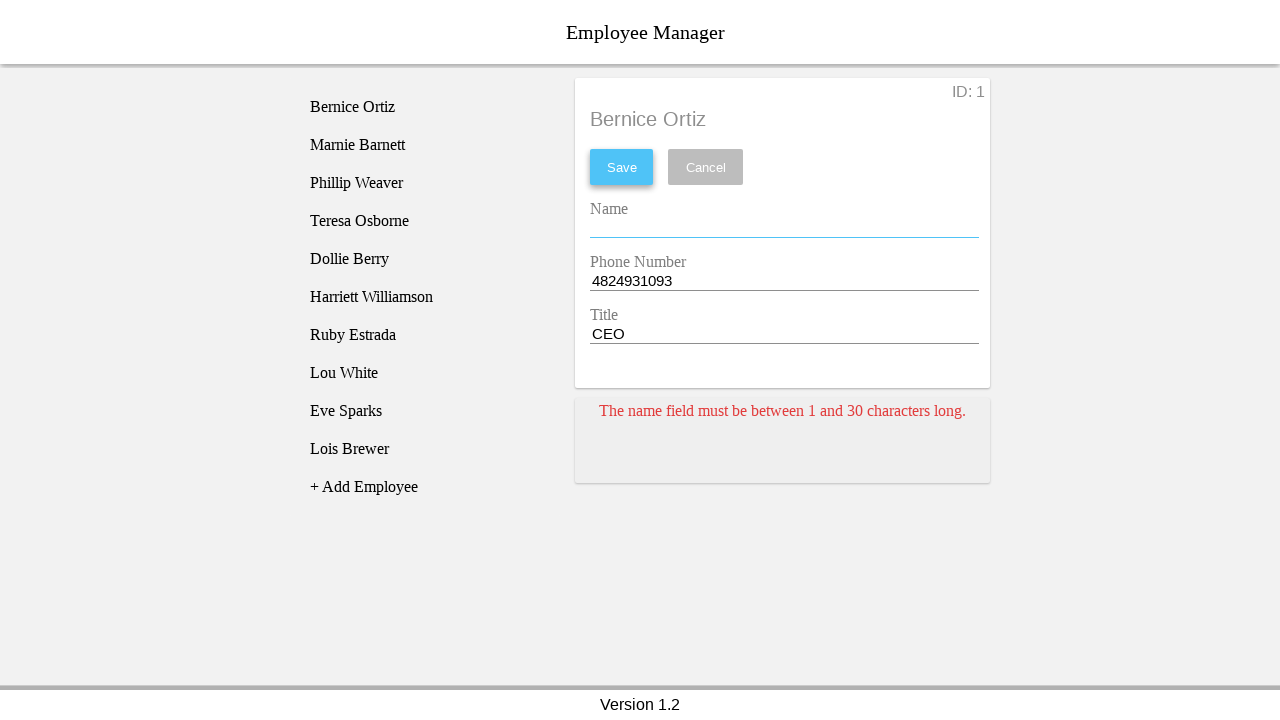

Clicked save button again after fixing the error at (622, 167) on #saveBtn
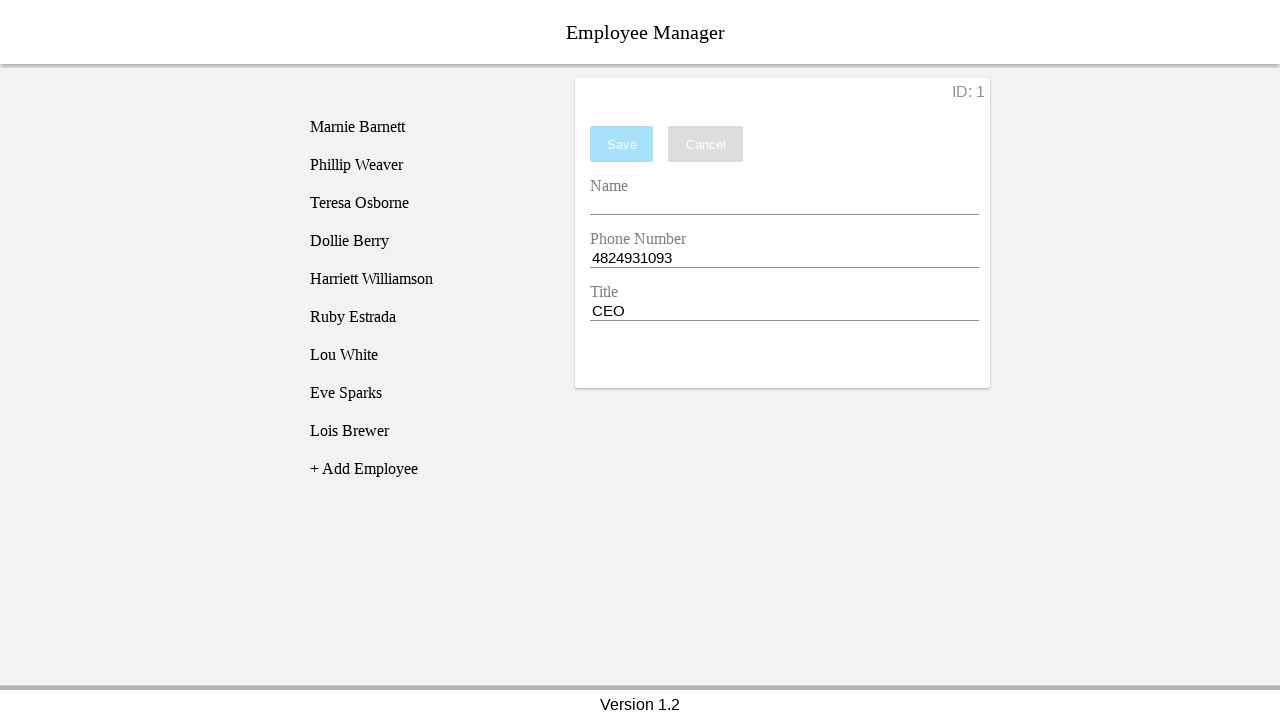

Waited 500ms for error message to disappear
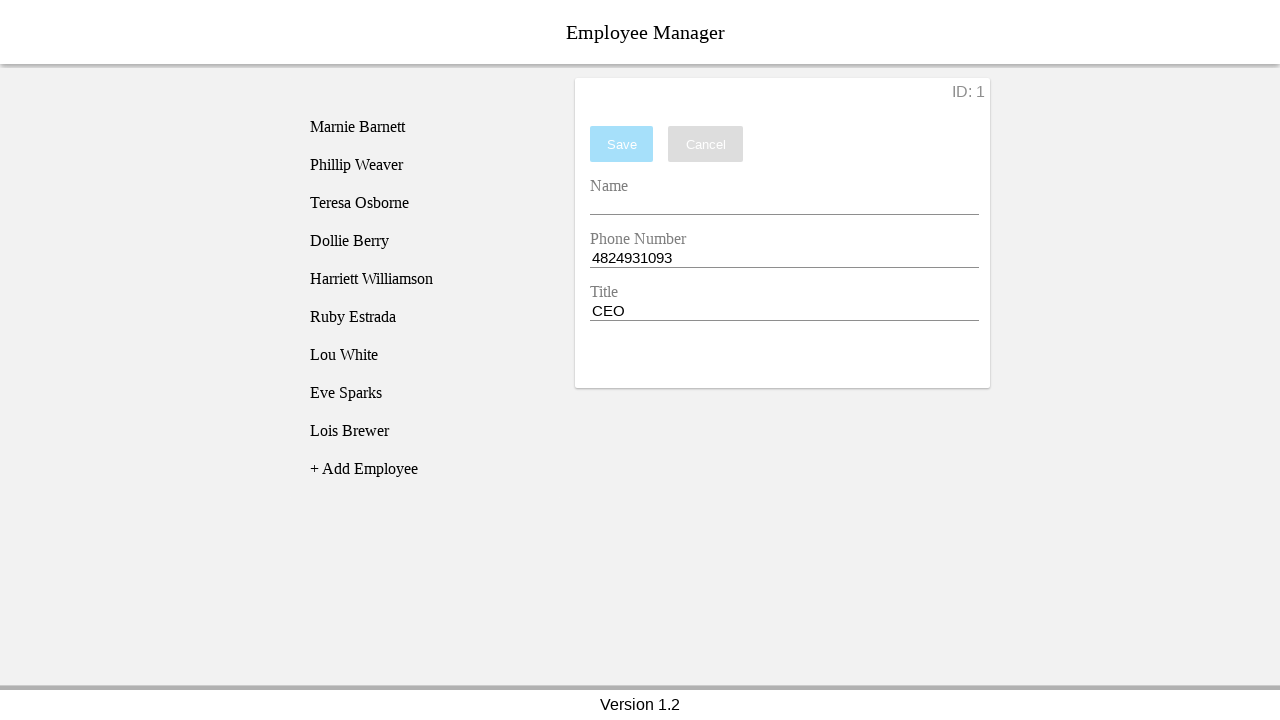

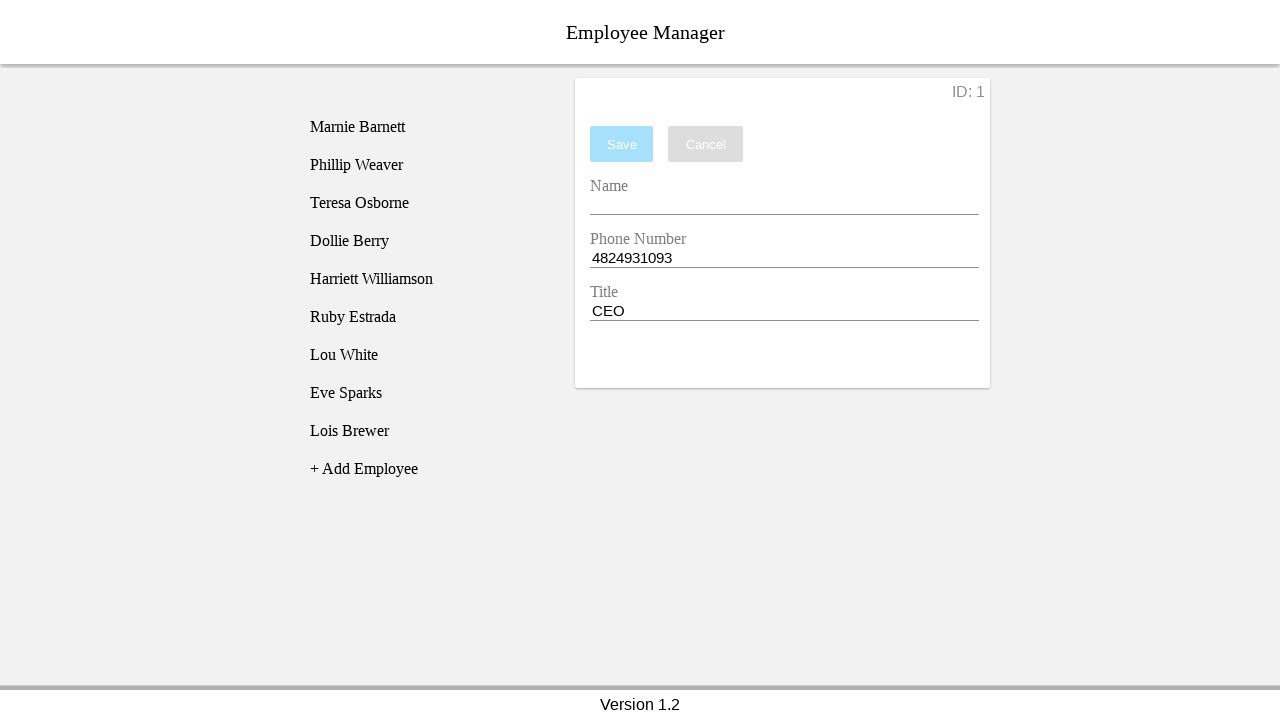